Tests opening multiple links in new tabs by finding links in a footer column and opening each one with Ctrl+Enter, then switching between tabs

Starting URL: https://rahulshettyacademy.com/AutomationPractice/

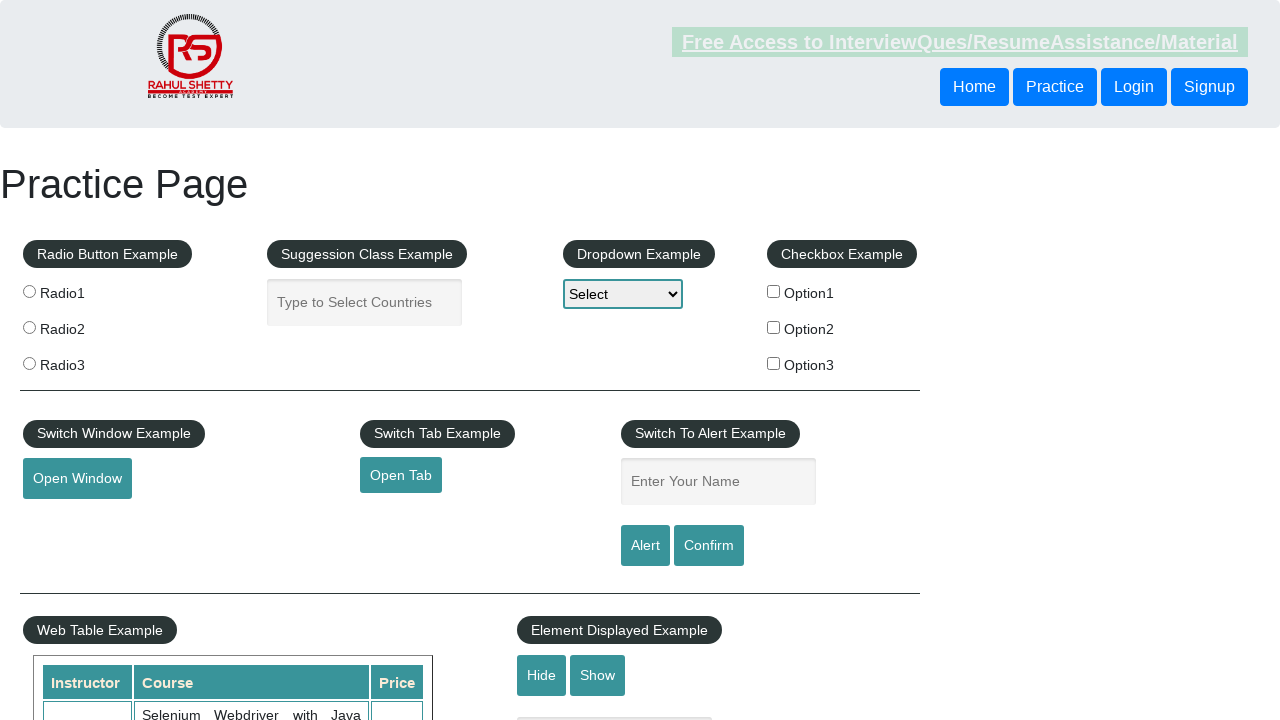

Counted total links on page: 27
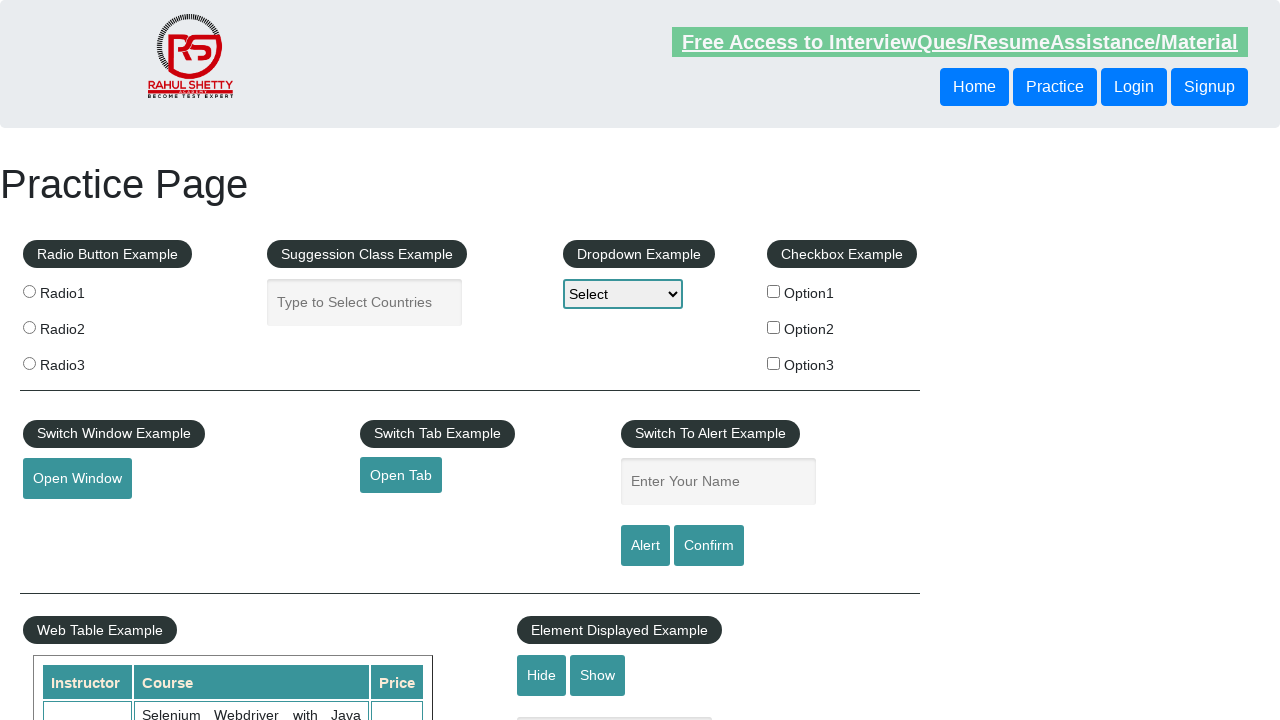

Located footer section with ID 'gf-BIG'
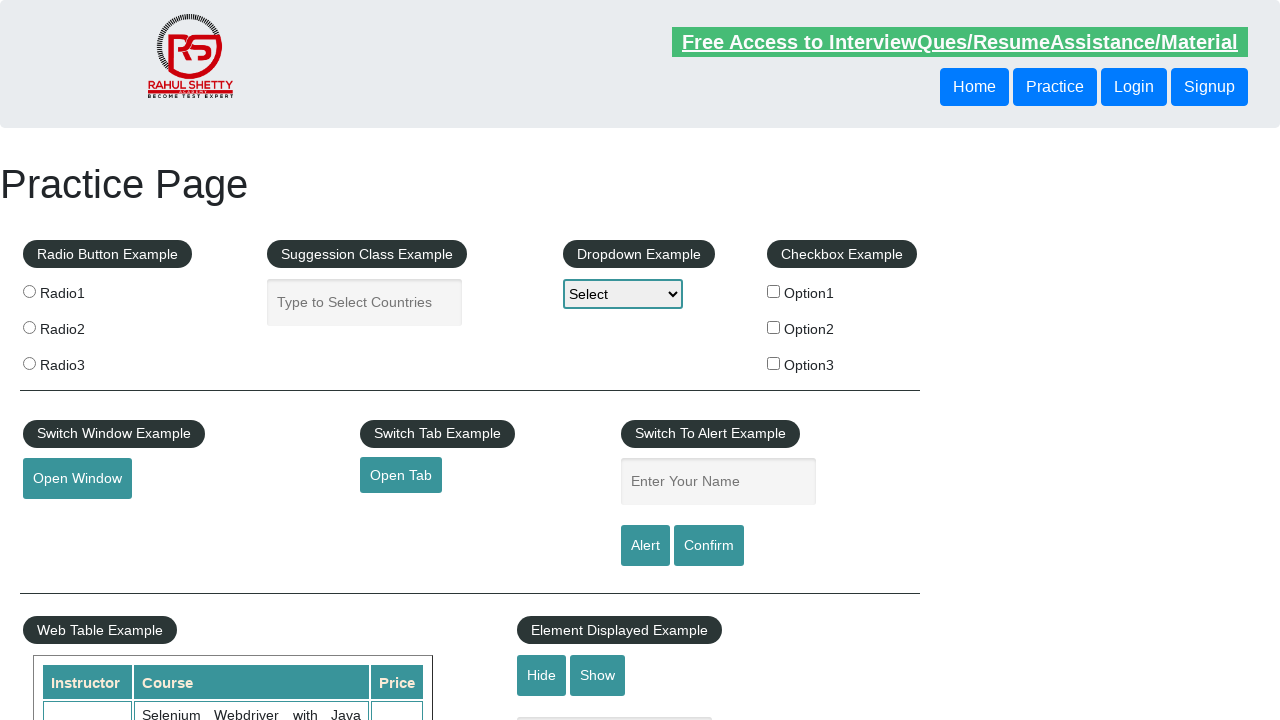

Counted links in footer: 20
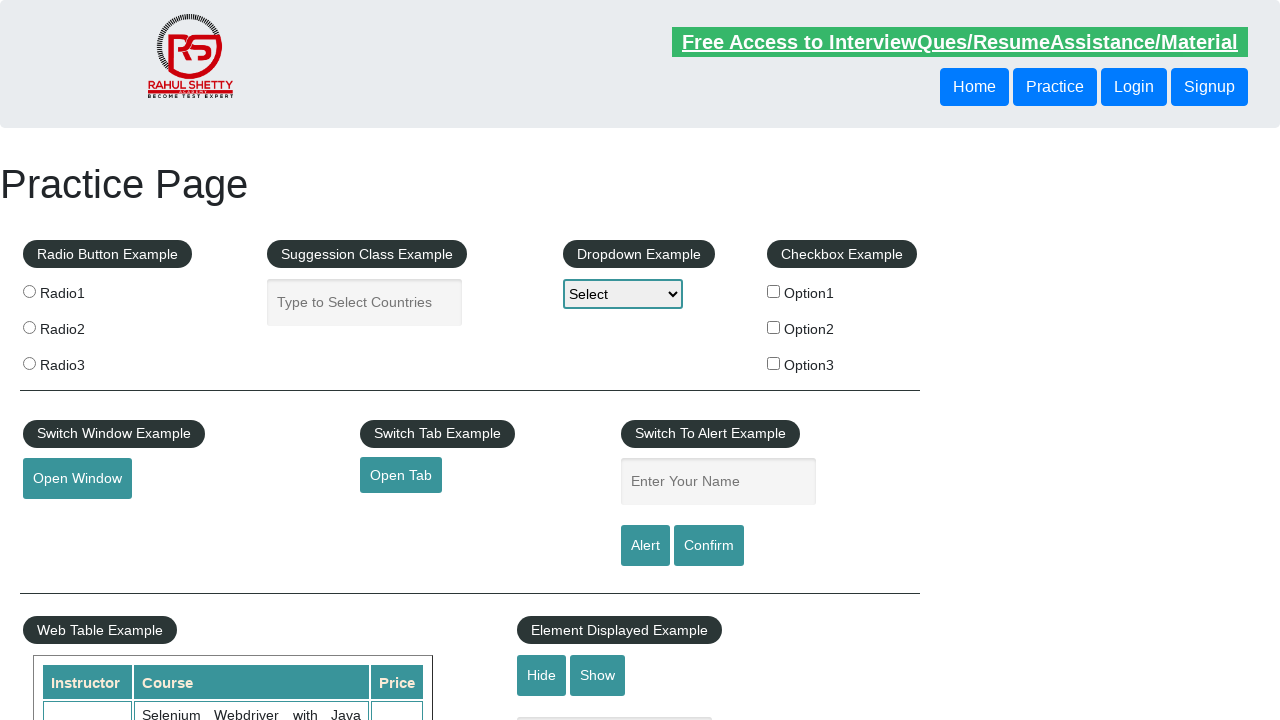

Located first column in footer table
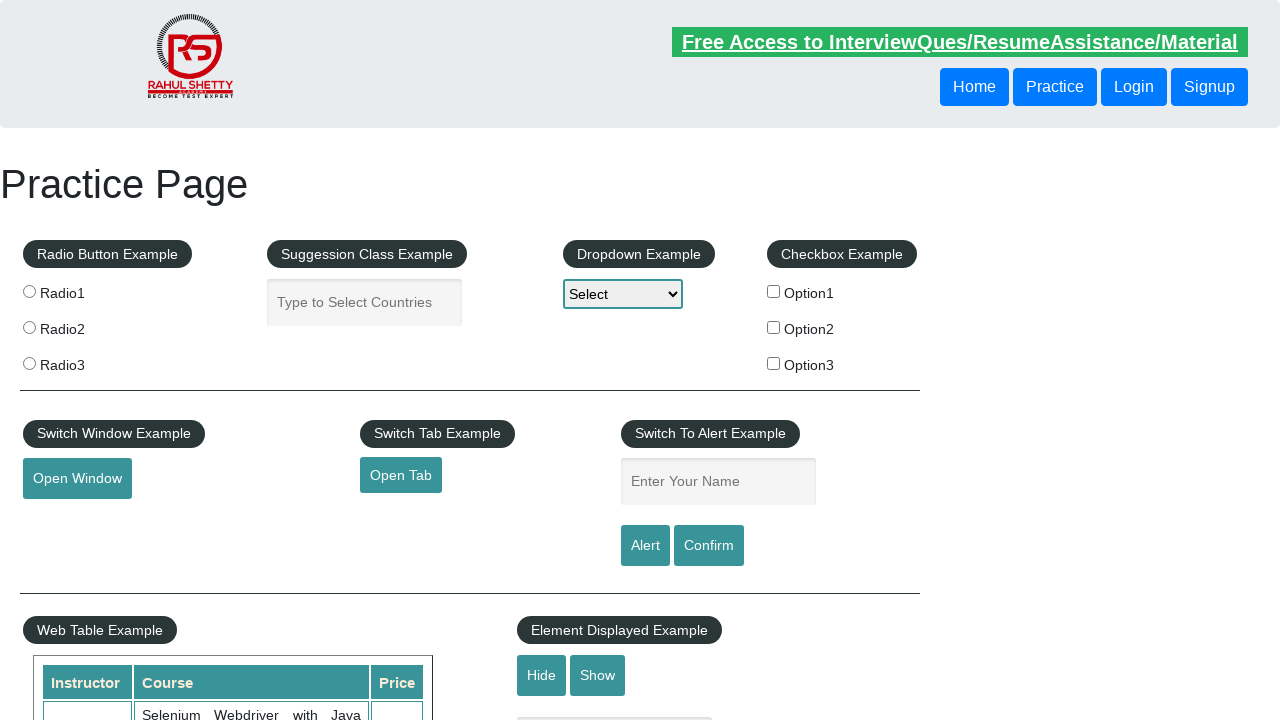

Counted links in first column: 5
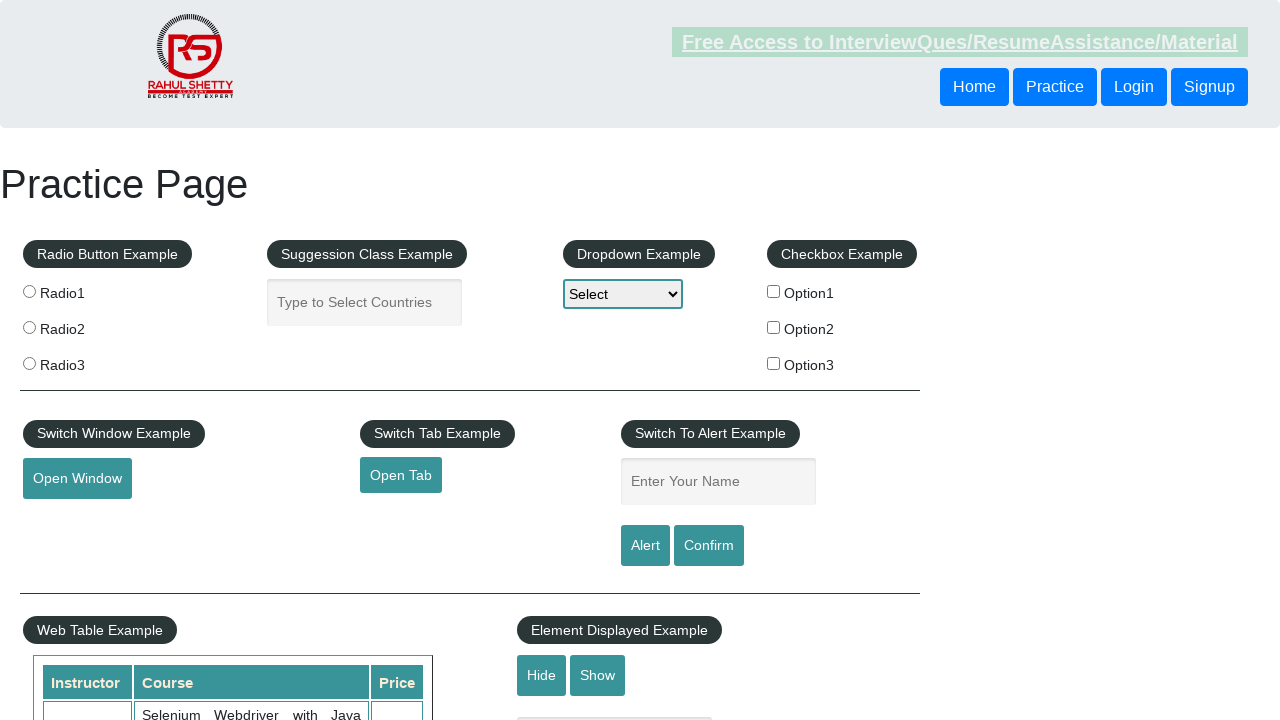

Opened link 1 in new tab using Ctrl+Click at (68, 520) on #gf-BIG >> xpath=//table/tbody/tr/td[1]/ul >> a >> nth=1
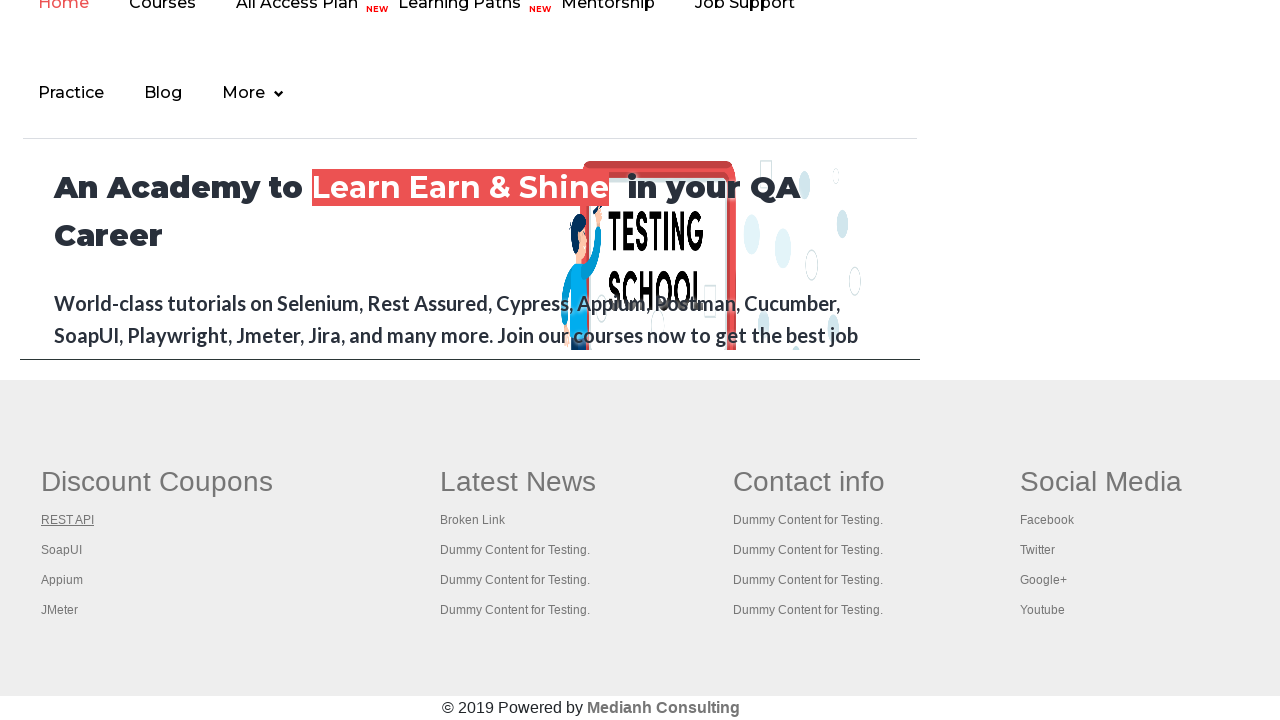

Opened link 2 in new tab using Ctrl+Click at (62, 550) on #gf-BIG >> xpath=//table/tbody/tr/td[1]/ul >> a >> nth=2
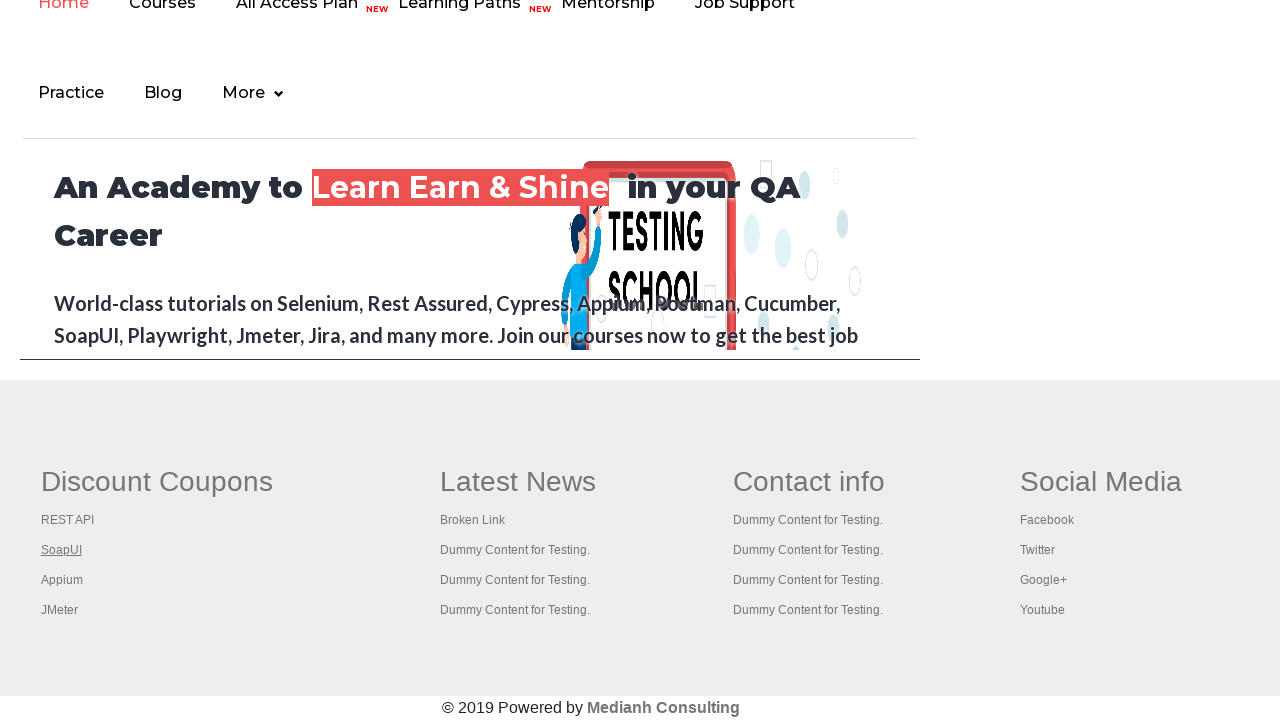

Opened link 3 in new tab using Ctrl+Click at (62, 580) on #gf-BIG >> xpath=//table/tbody/tr/td[1]/ul >> a >> nth=3
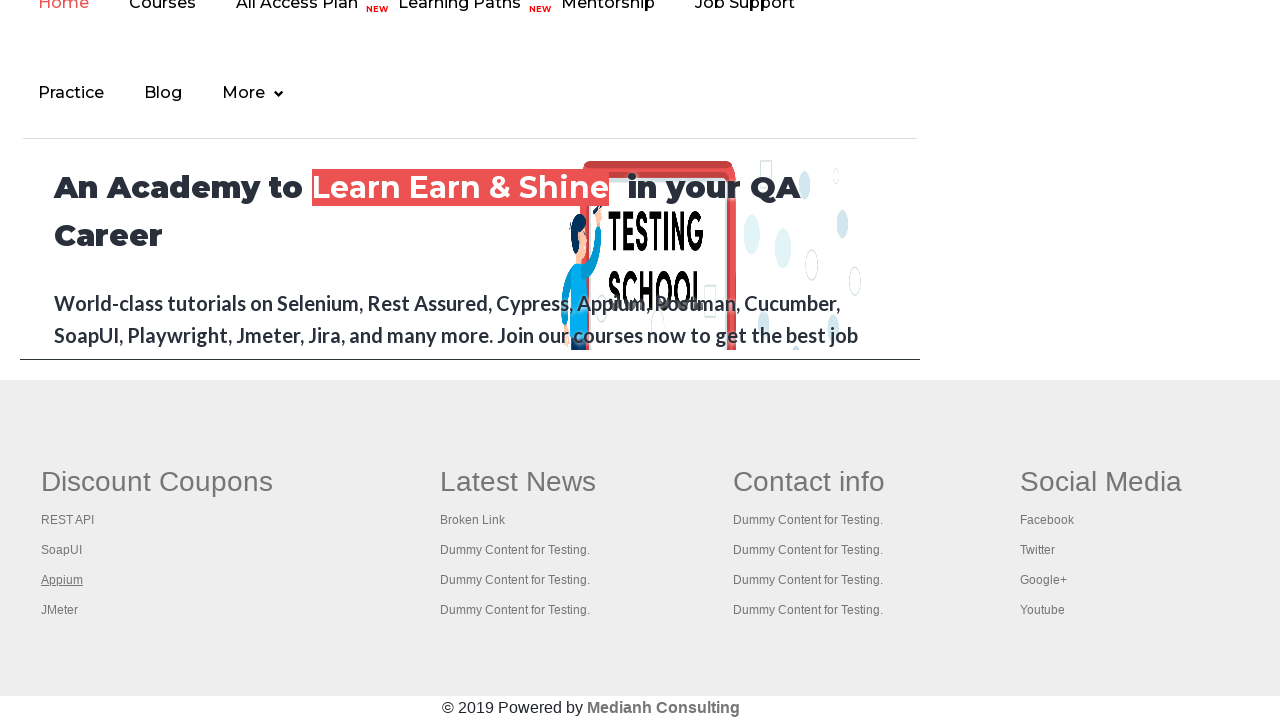

Opened link 4 in new tab using Ctrl+Click at (60, 610) on #gf-BIG >> xpath=//table/tbody/tr/td[1]/ul >> a >> nth=4
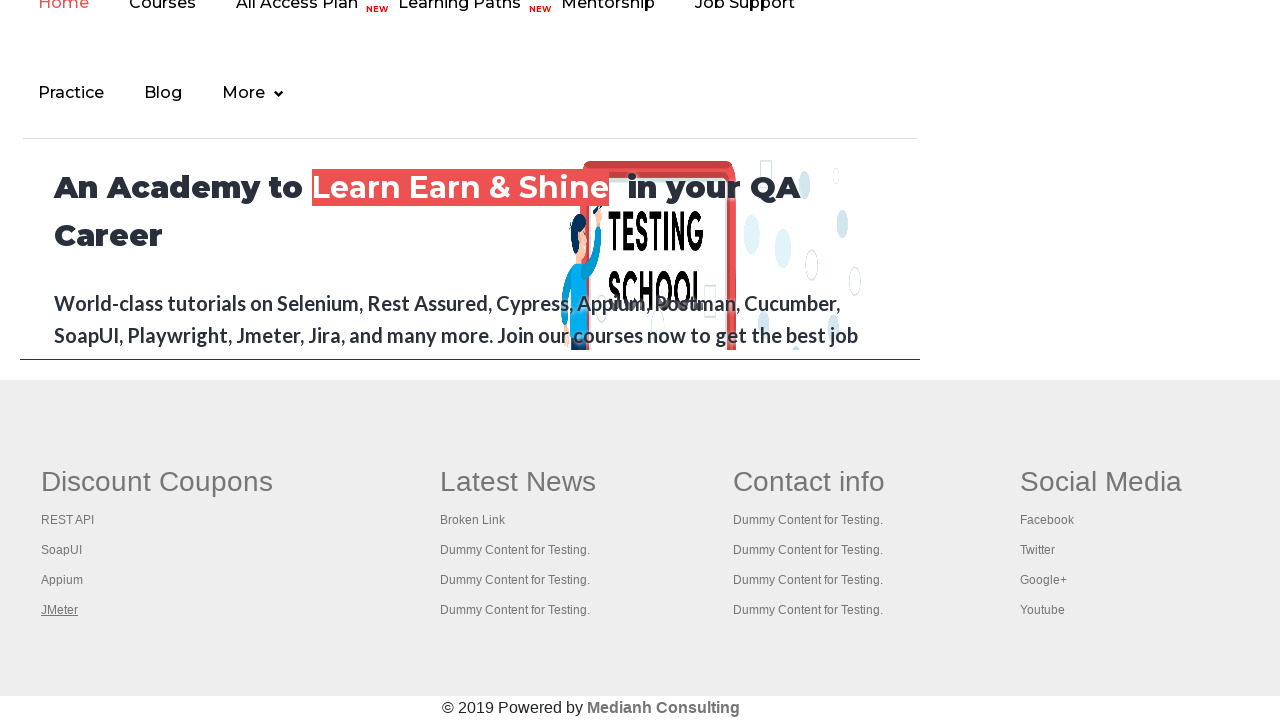

Retrieved all open pages/tabs: 5 total
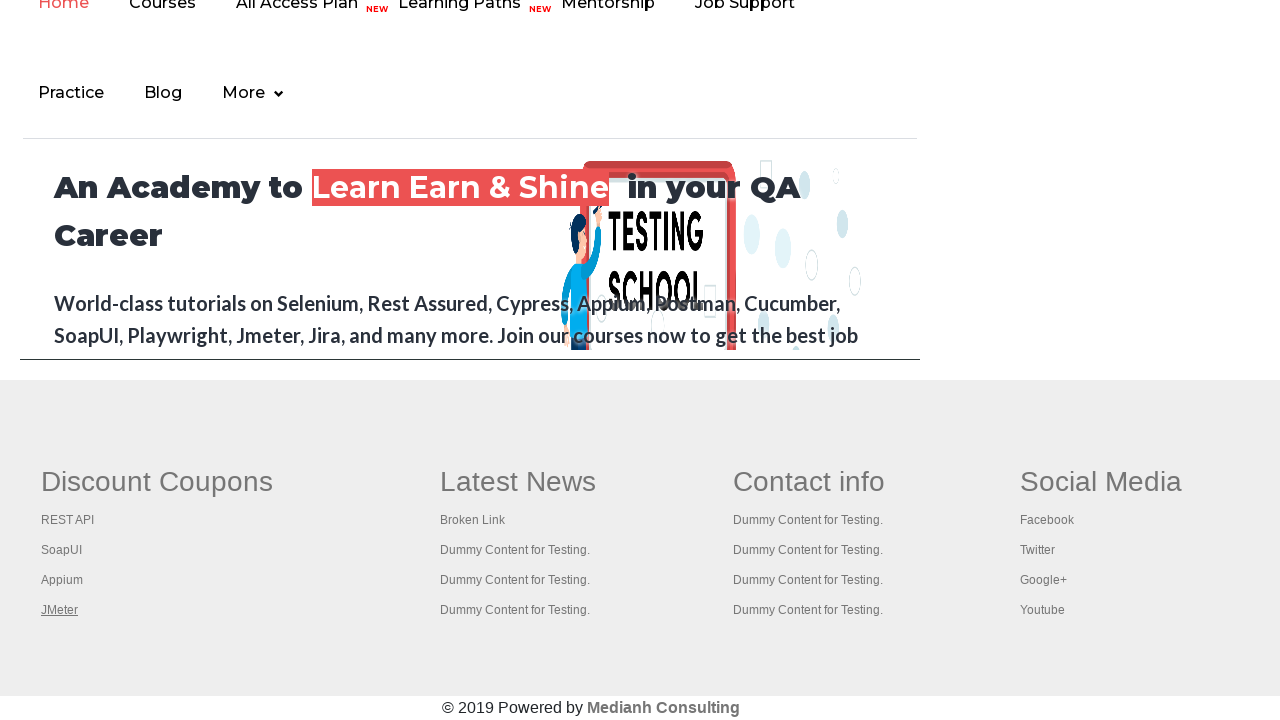

Switched to tab with title: 'Practice Page'
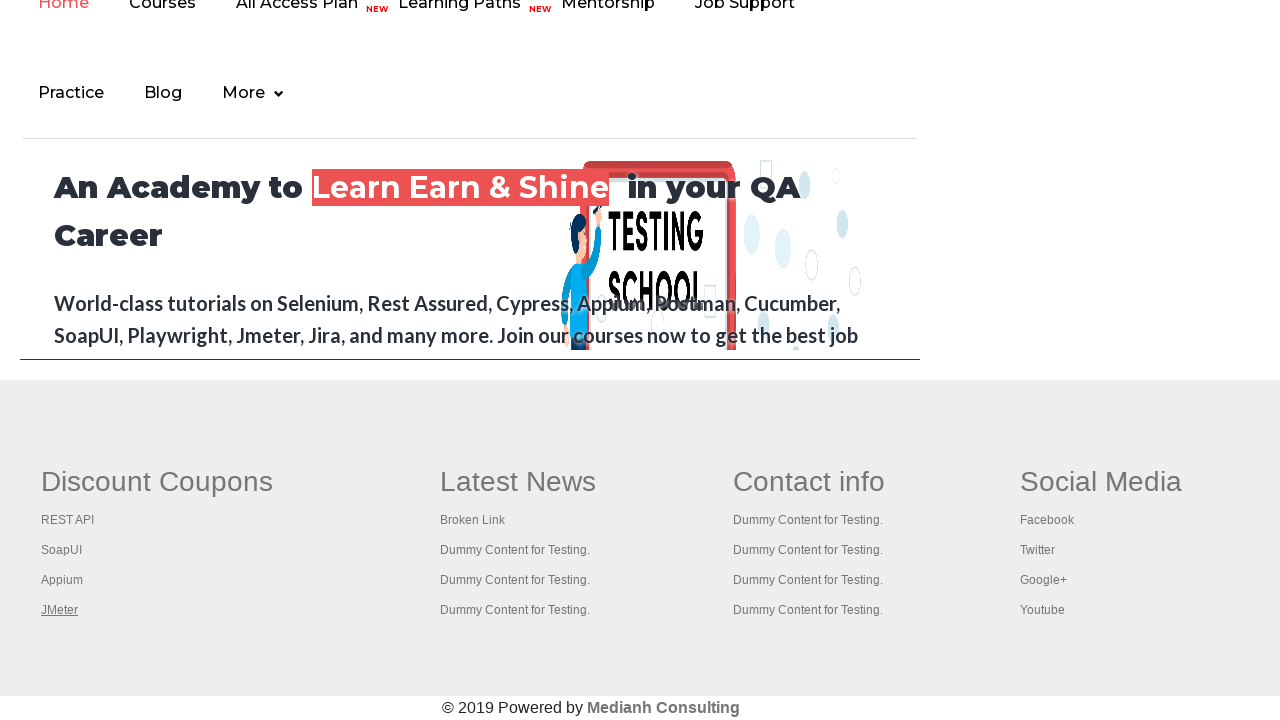

Switched to tab with title: 'REST API Tutorial'
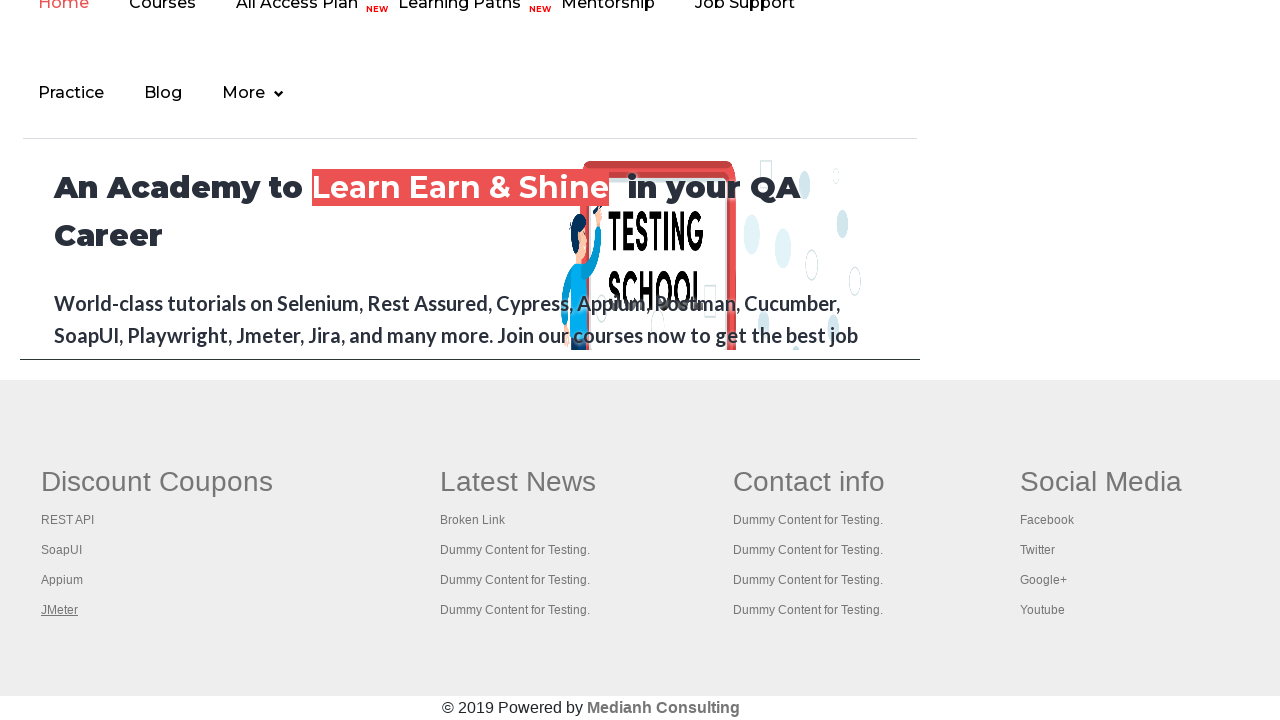

Switched to tab with title: 'The World’s Most Popular API Testing Tool | SoapUI'
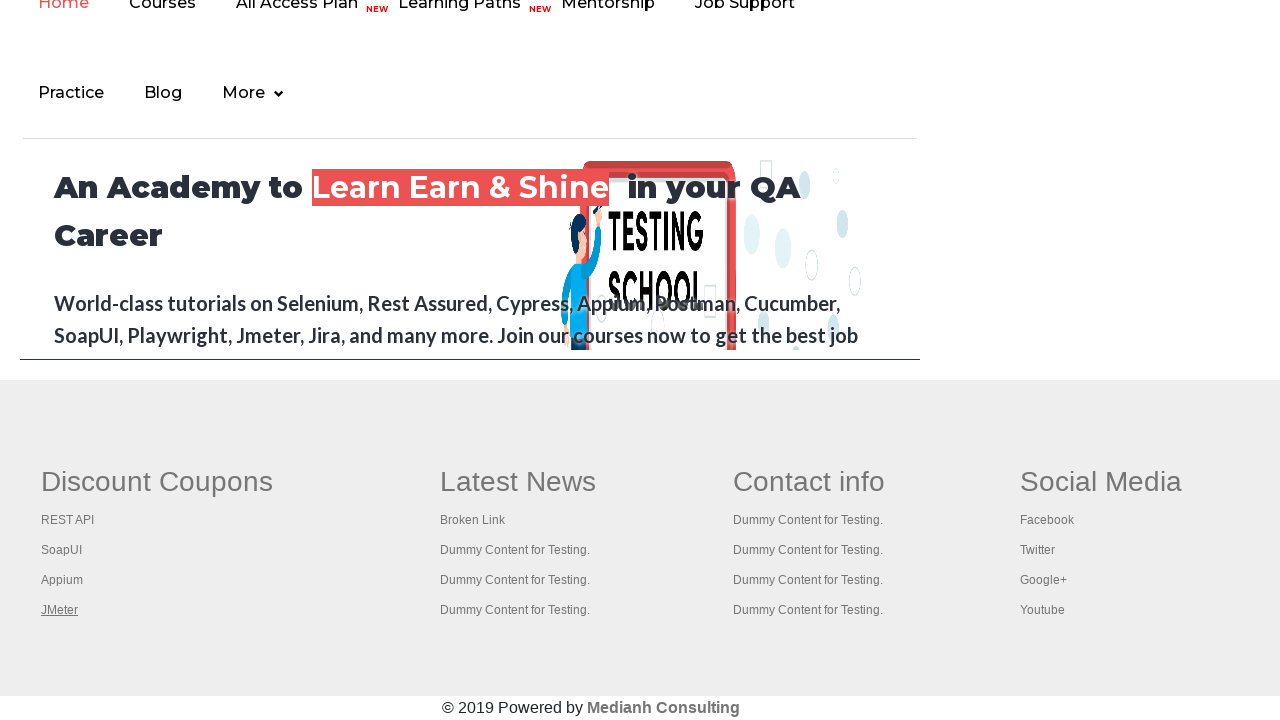

Switched to tab with title: 'Appium tutorial for Mobile Apps testing | RahulShetty Academy | Rahul'
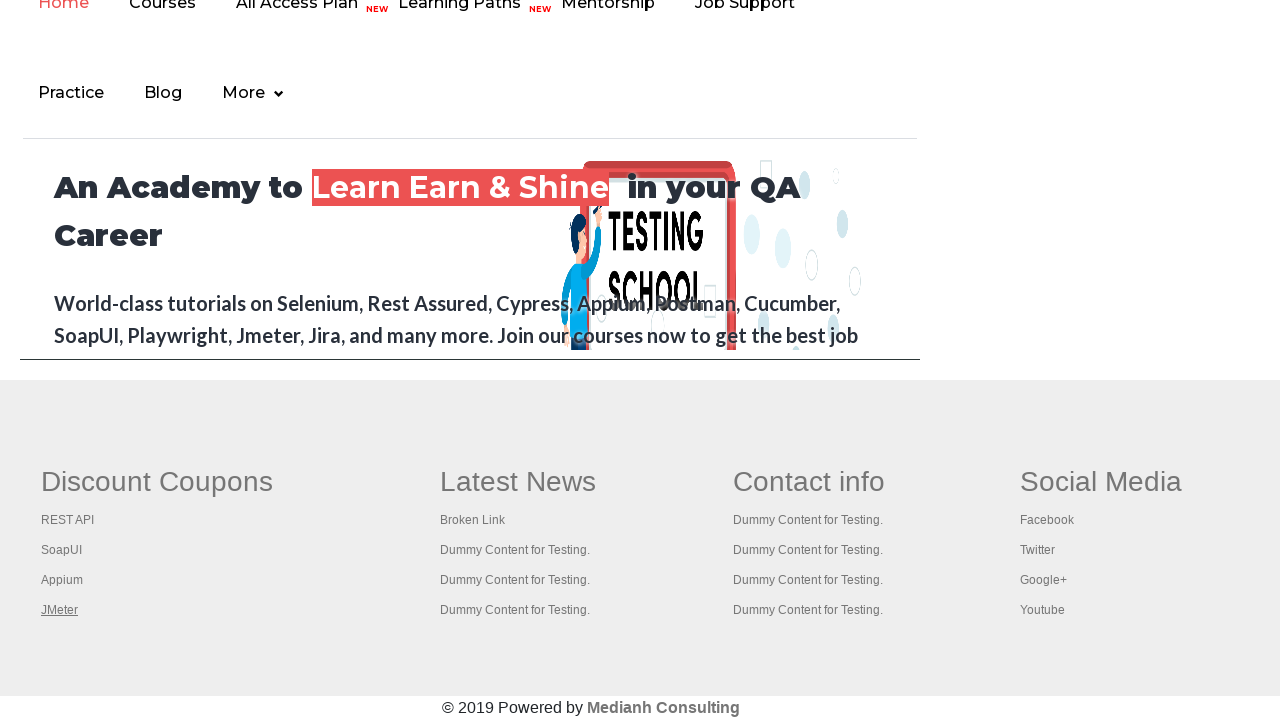

Switched to tab with title: 'Apache JMeter - Apache JMeter™'
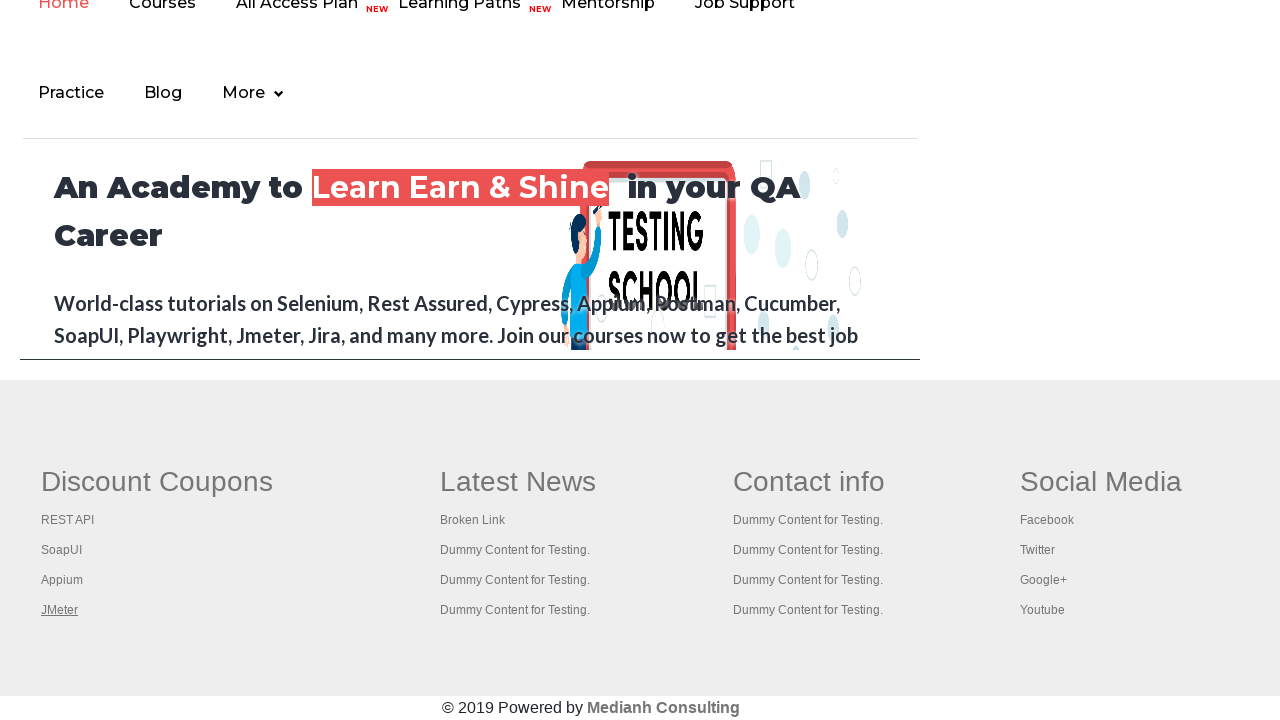

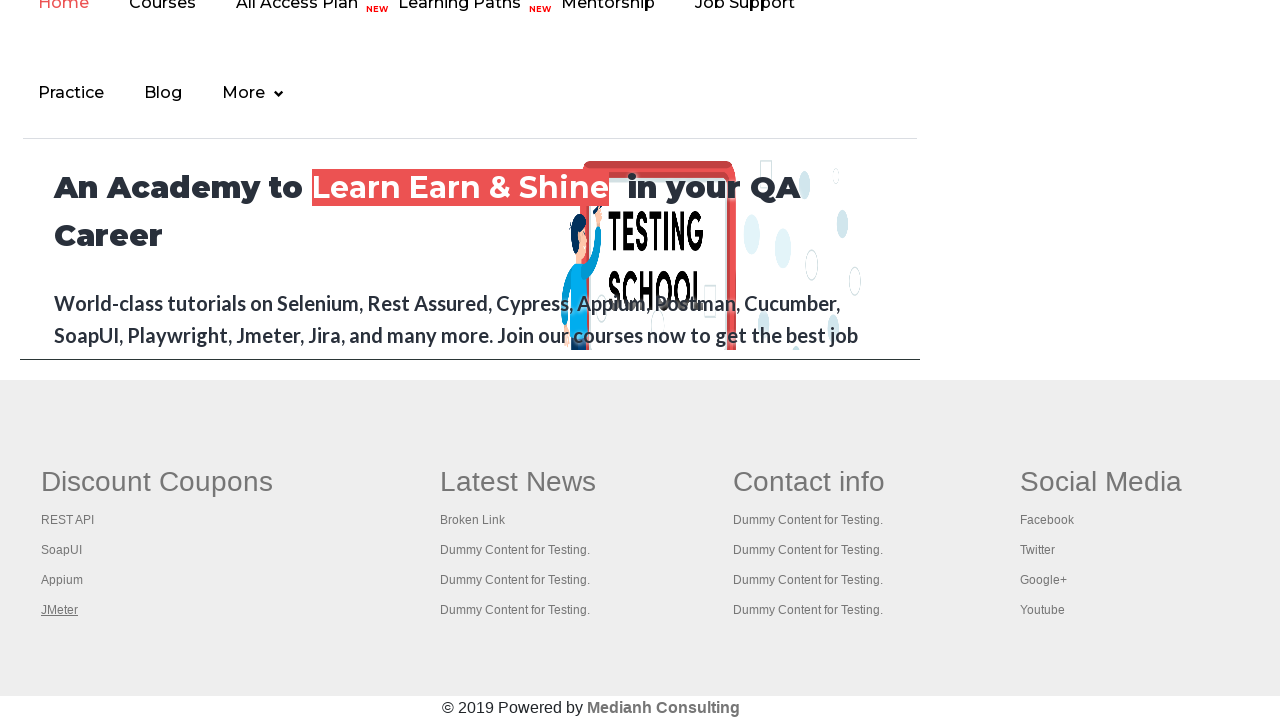